Tests alert handling by clicking a button that triggers an alert and accepting it

Starting URL: http://demo.automationtesting.in/Alerts.html

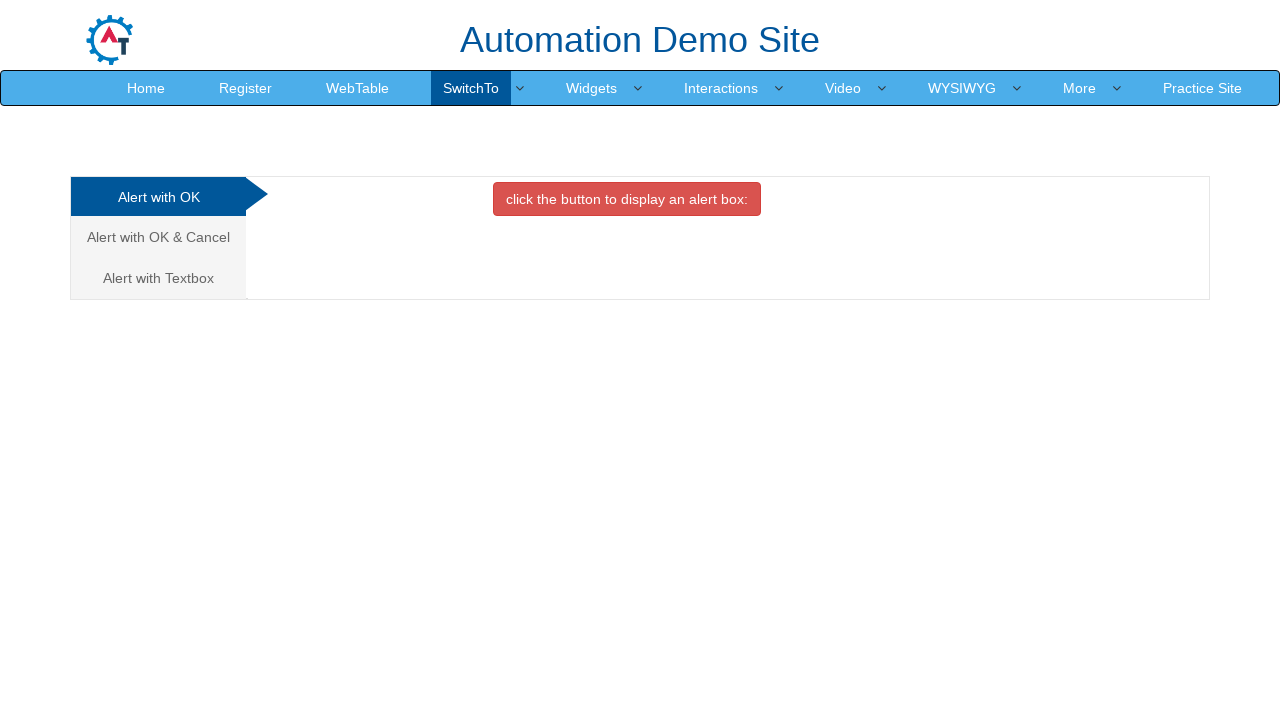

Clicked button to trigger alert at (627, 199) on xpath=//button[@onclick='alertbox()']
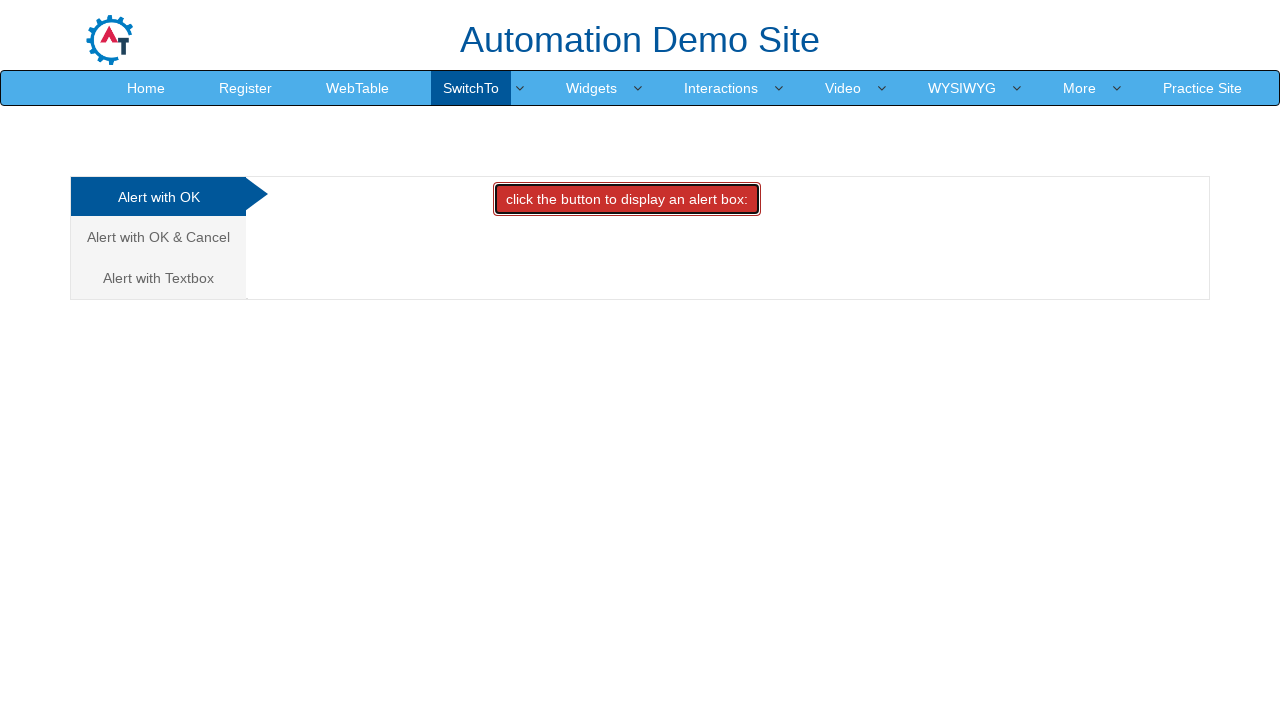

Set up dialog handler to accept alert
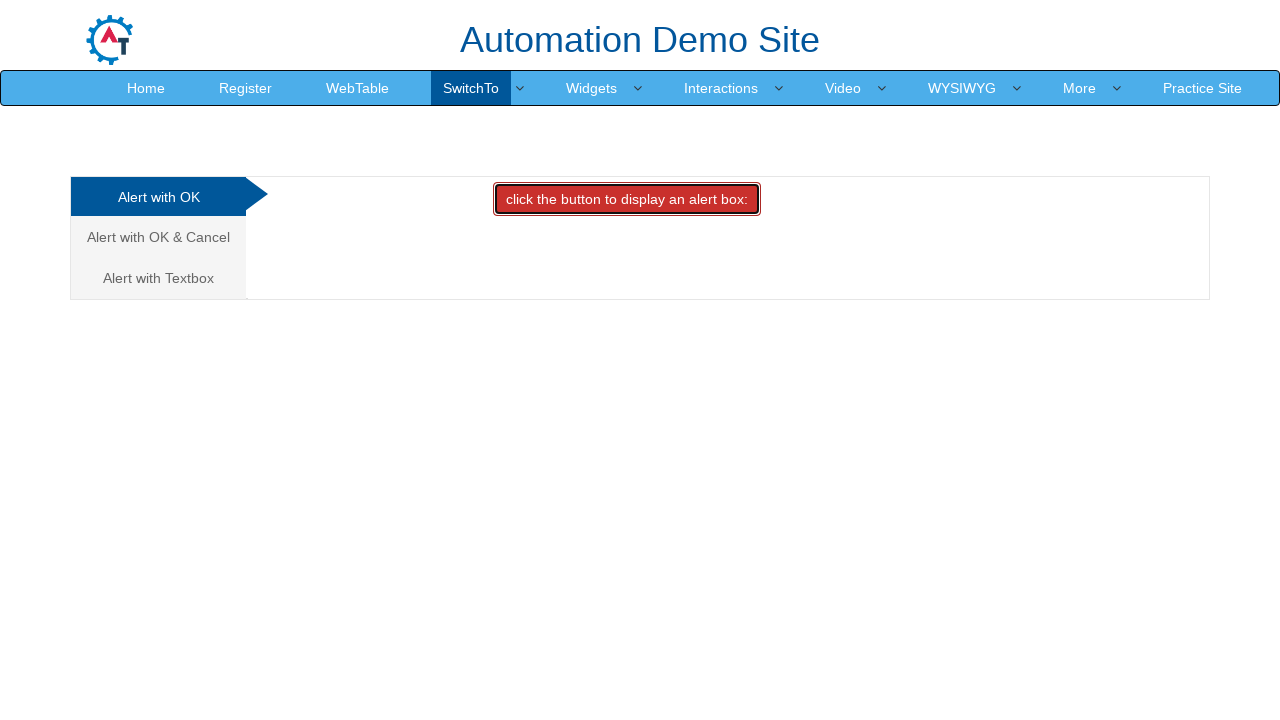

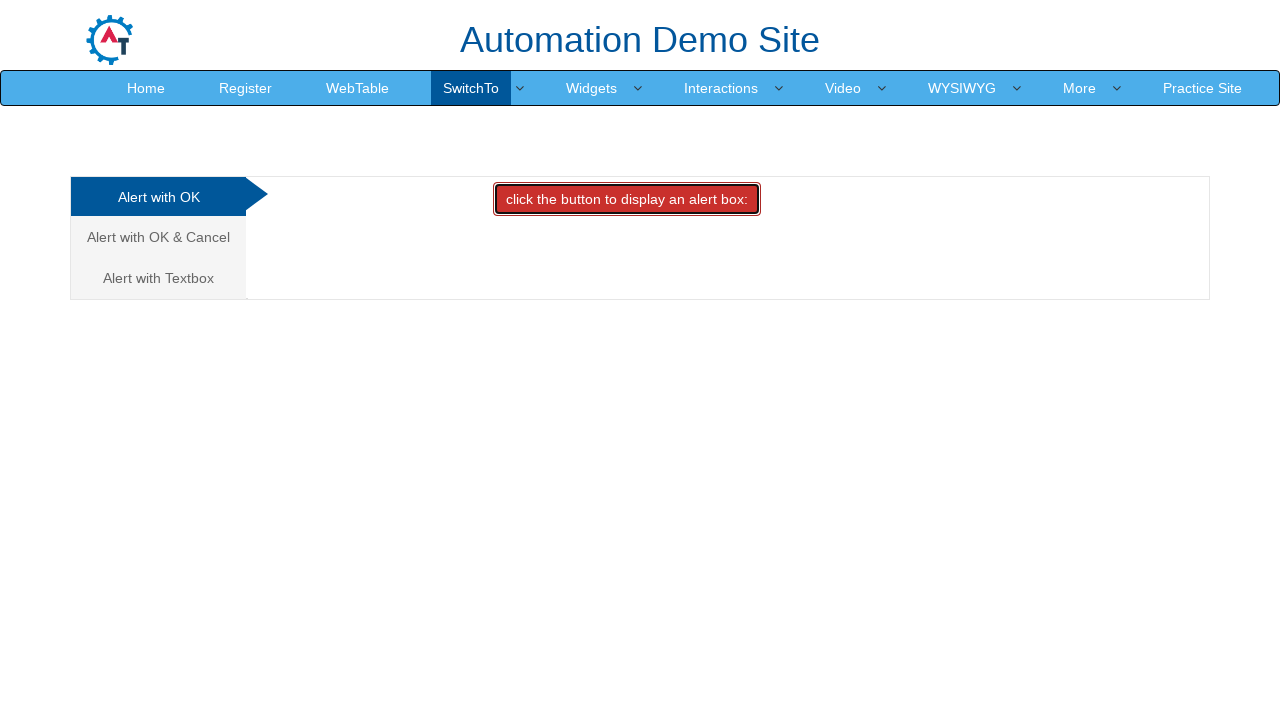